Tests that new todo items are appended to the bottom of the list and counter shows correct count

Starting URL: https://demo.playwright.dev/todomvc

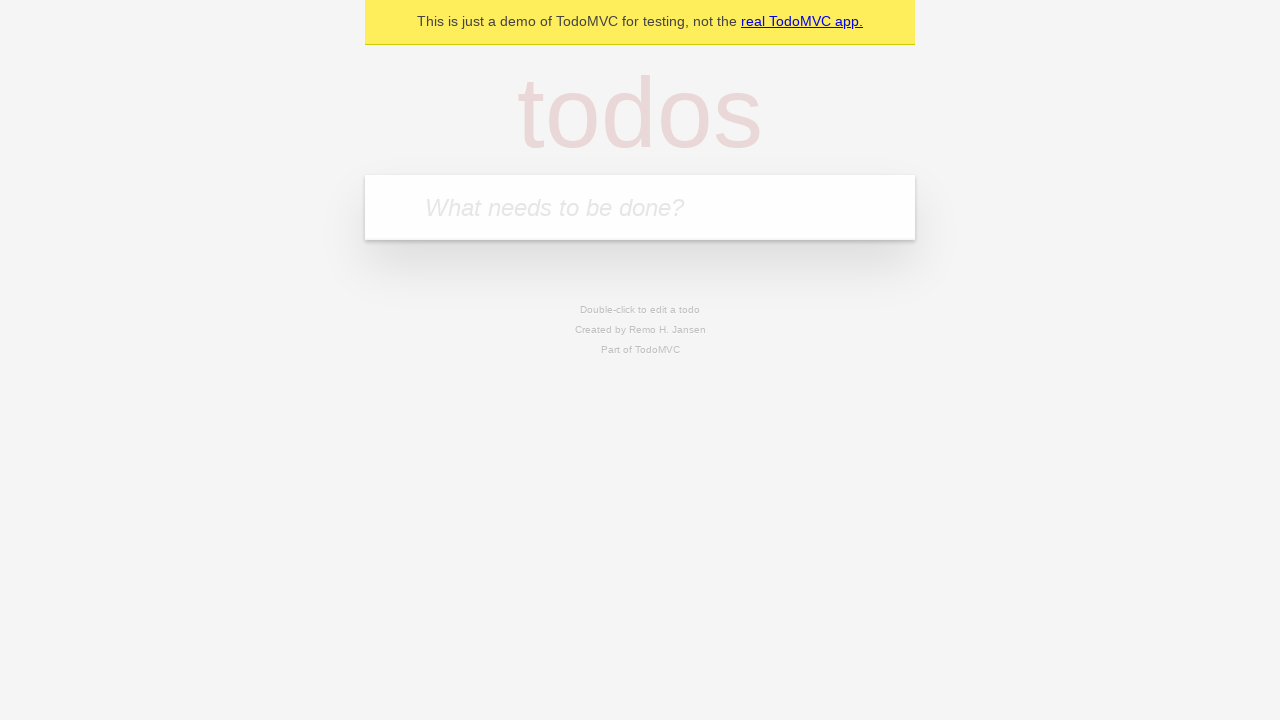

Filled new todo input with 'buy some cheese' on .new-todo
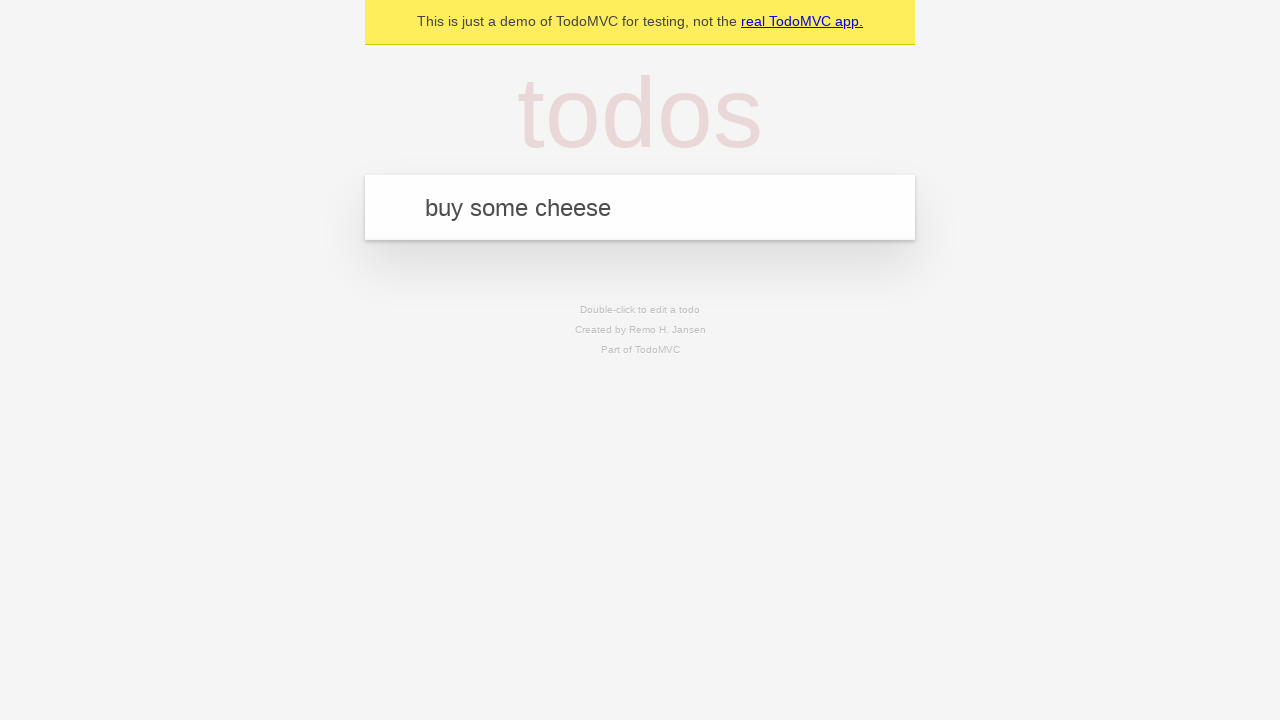

Pressed Enter to add first todo item on .new-todo
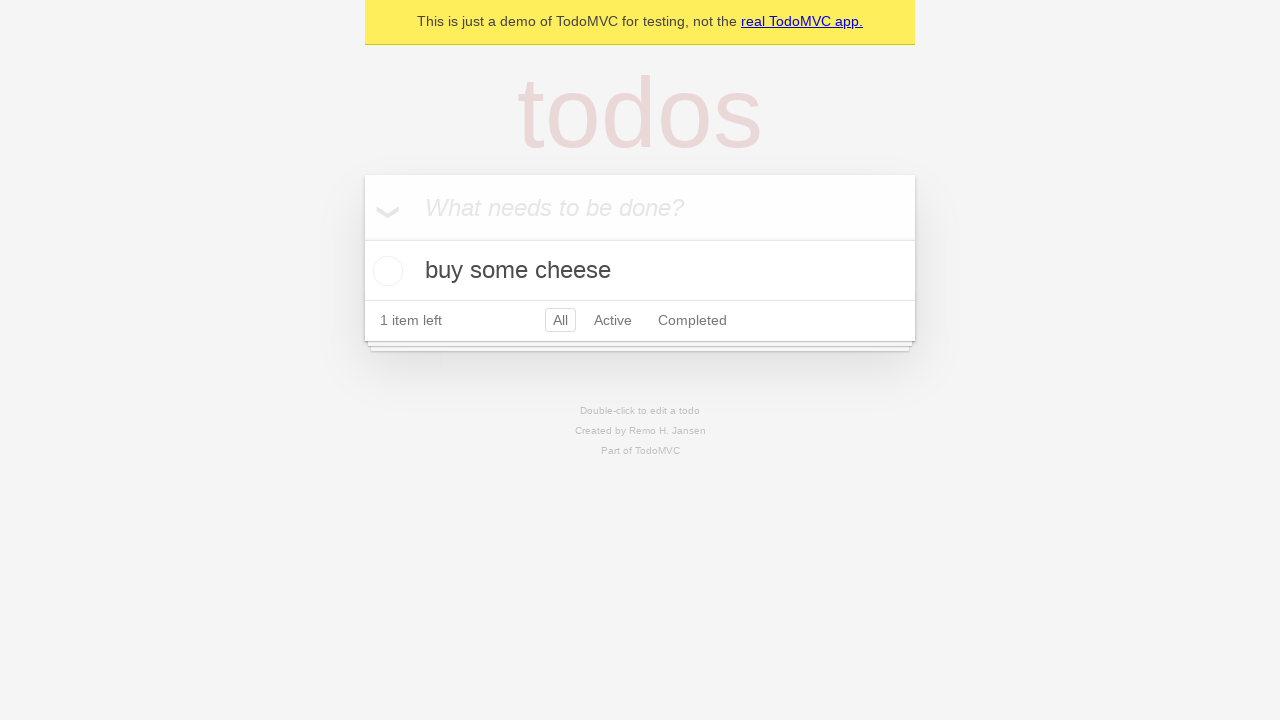

Filled new todo input with 'feed the cat' on .new-todo
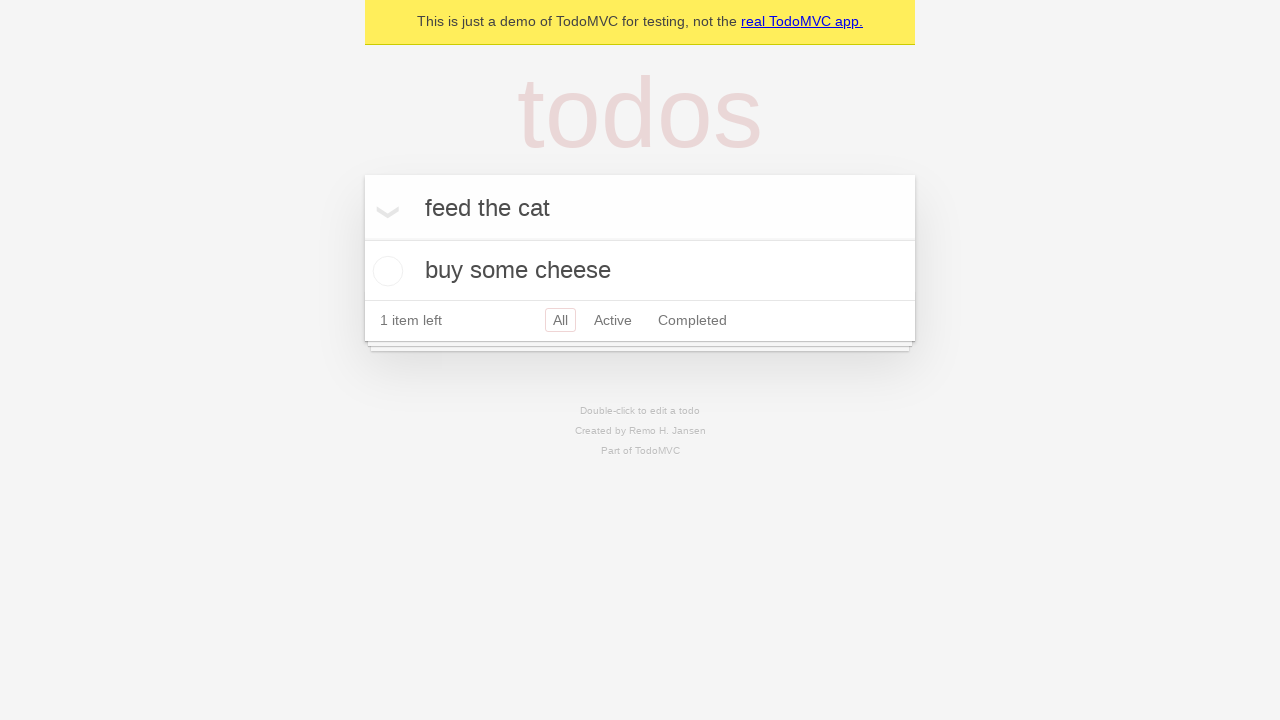

Pressed Enter to add second todo item on .new-todo
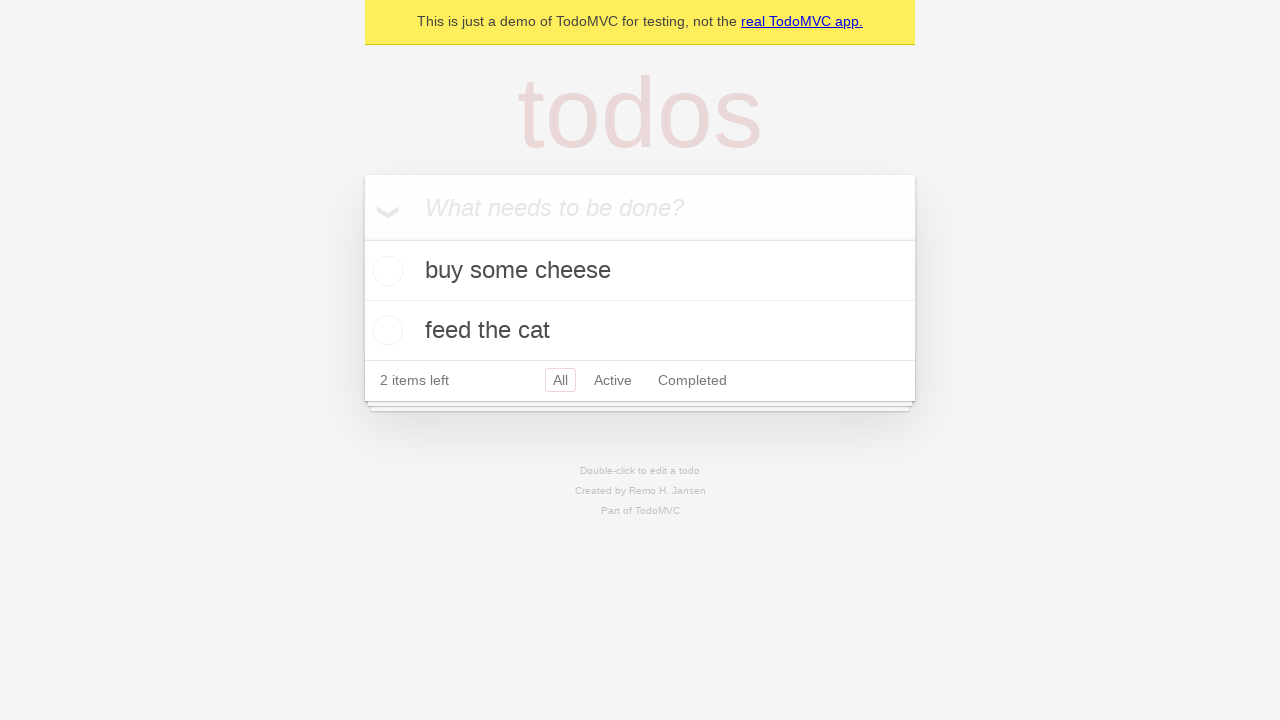

Filled new todo input with 'book a doctors appointment' on .new-todo
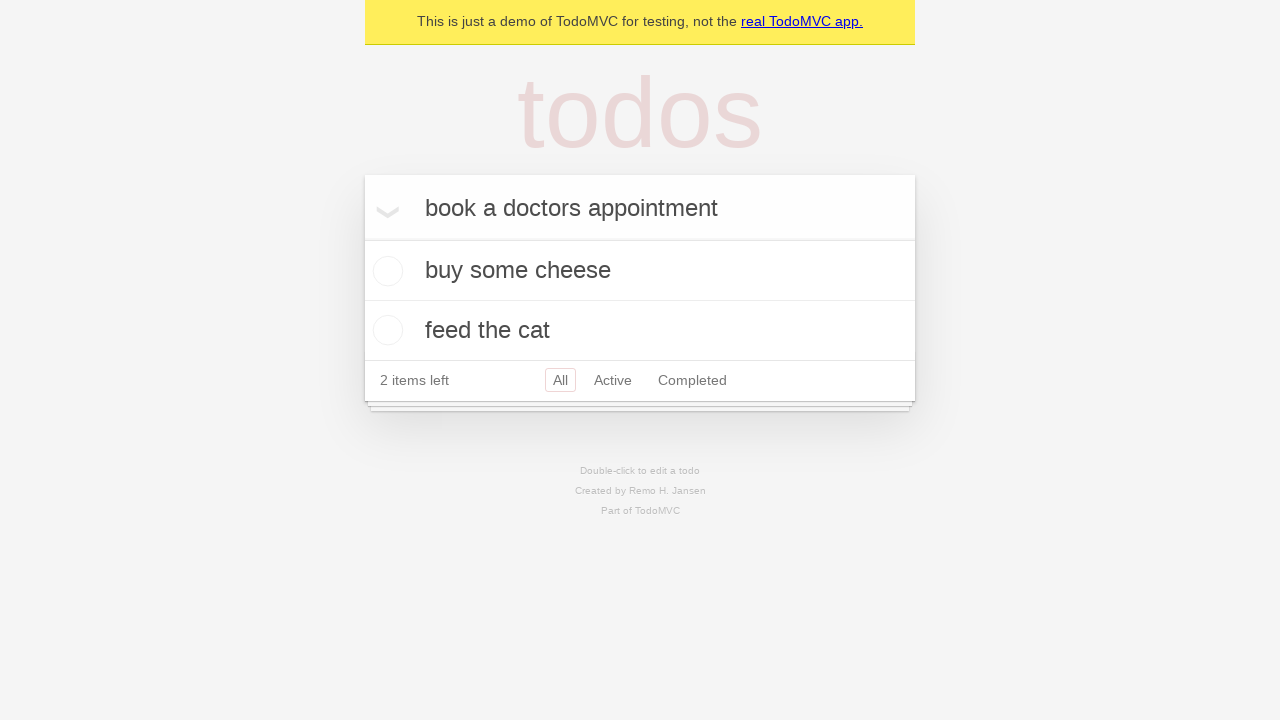

Pressed Enter to add third todo item on .new-todo
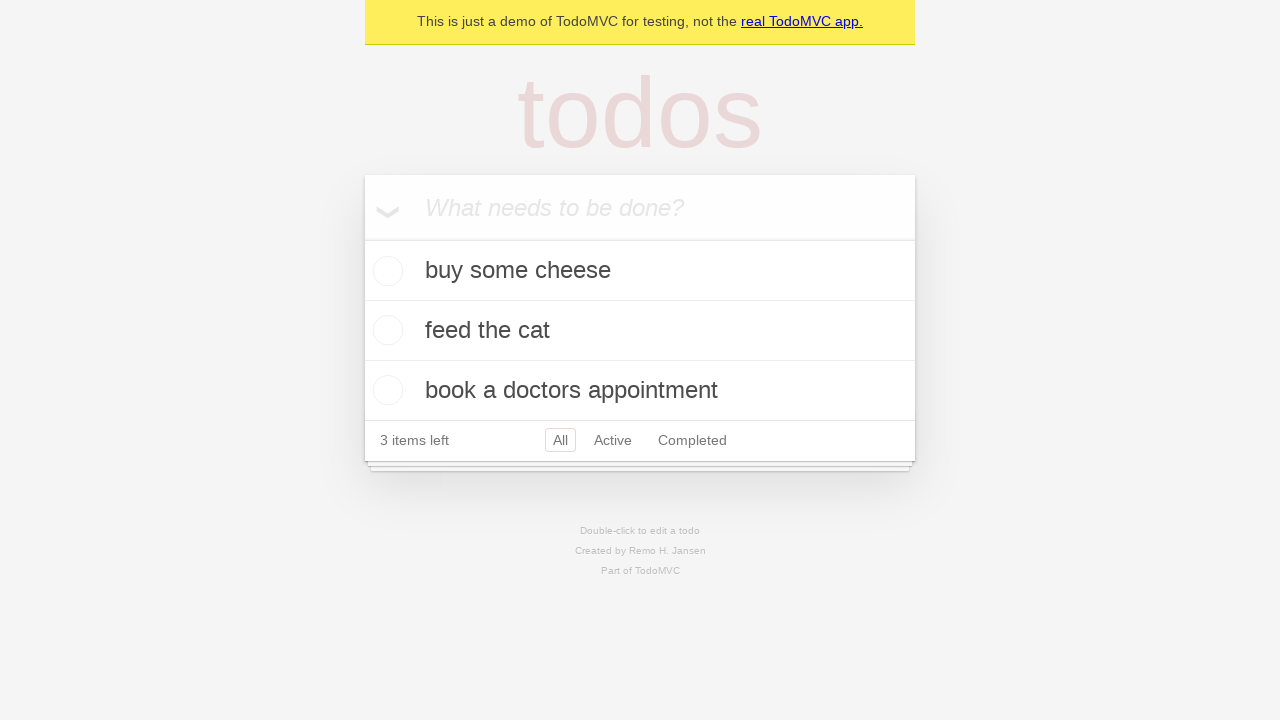

Todo count element appeared on page
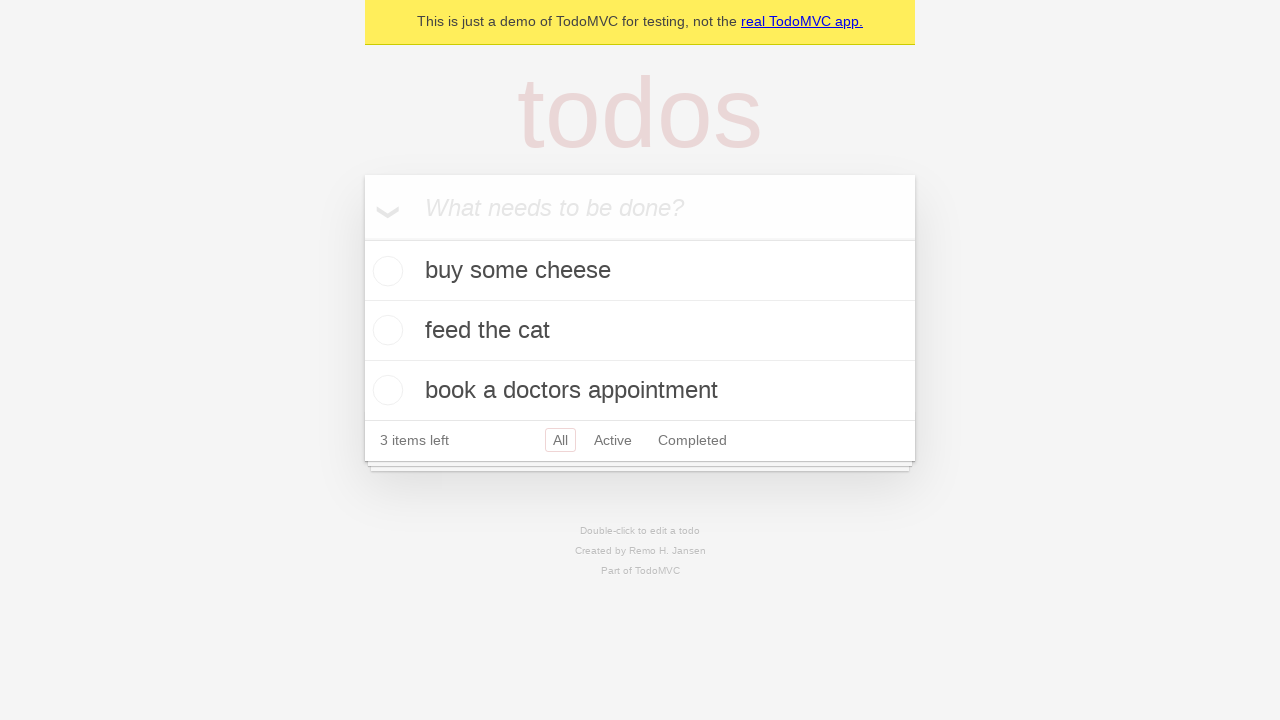

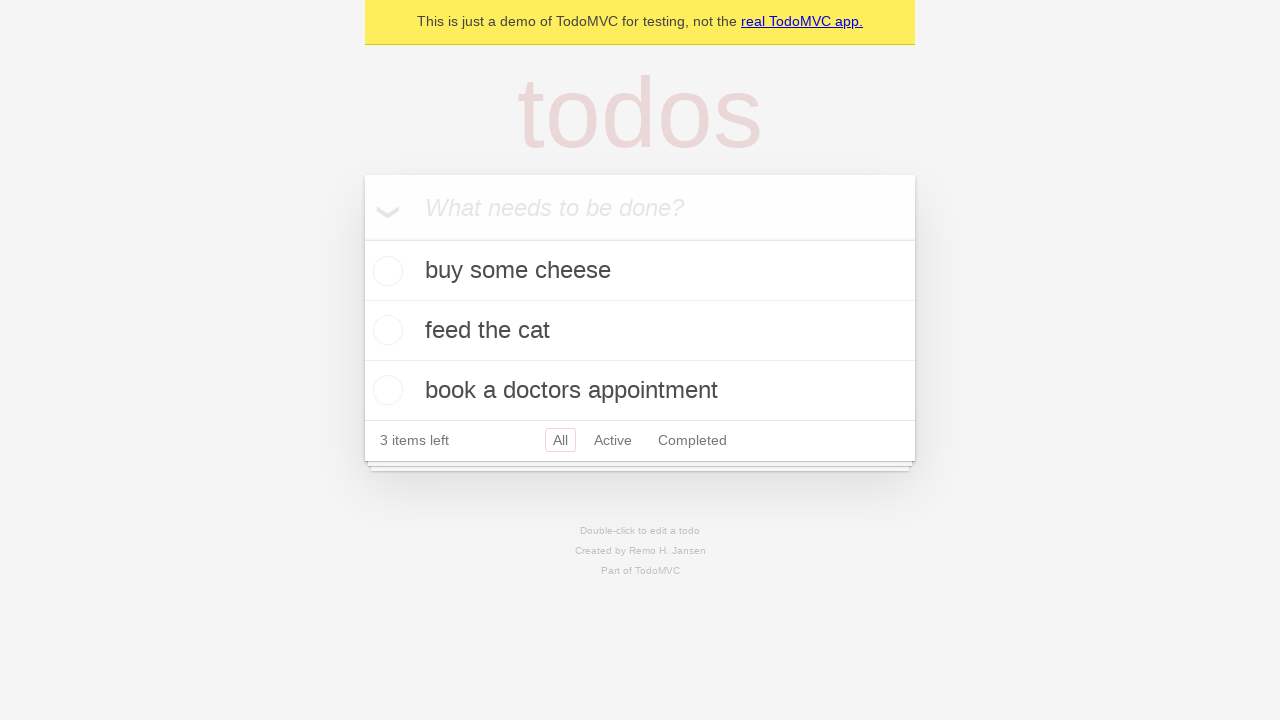